Navigates through a multi-level dropdown menu to access the syllabus page by hovering over Student Corner, then Downloads, and clicking on Syllabus

Starting URL: http://npgc.in/

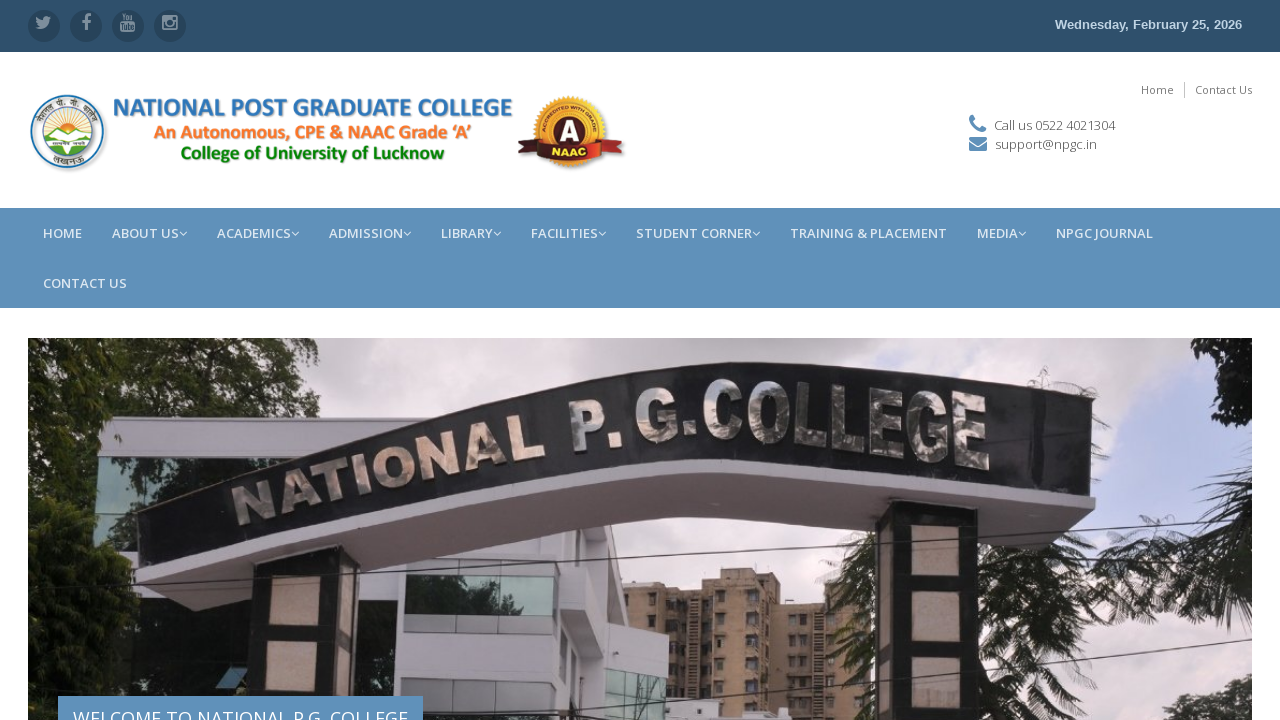

Hovered over Student Corner menu item at (698, 233) on xpath=//*[@id='navbar-collapse']/ul/li[7]/a
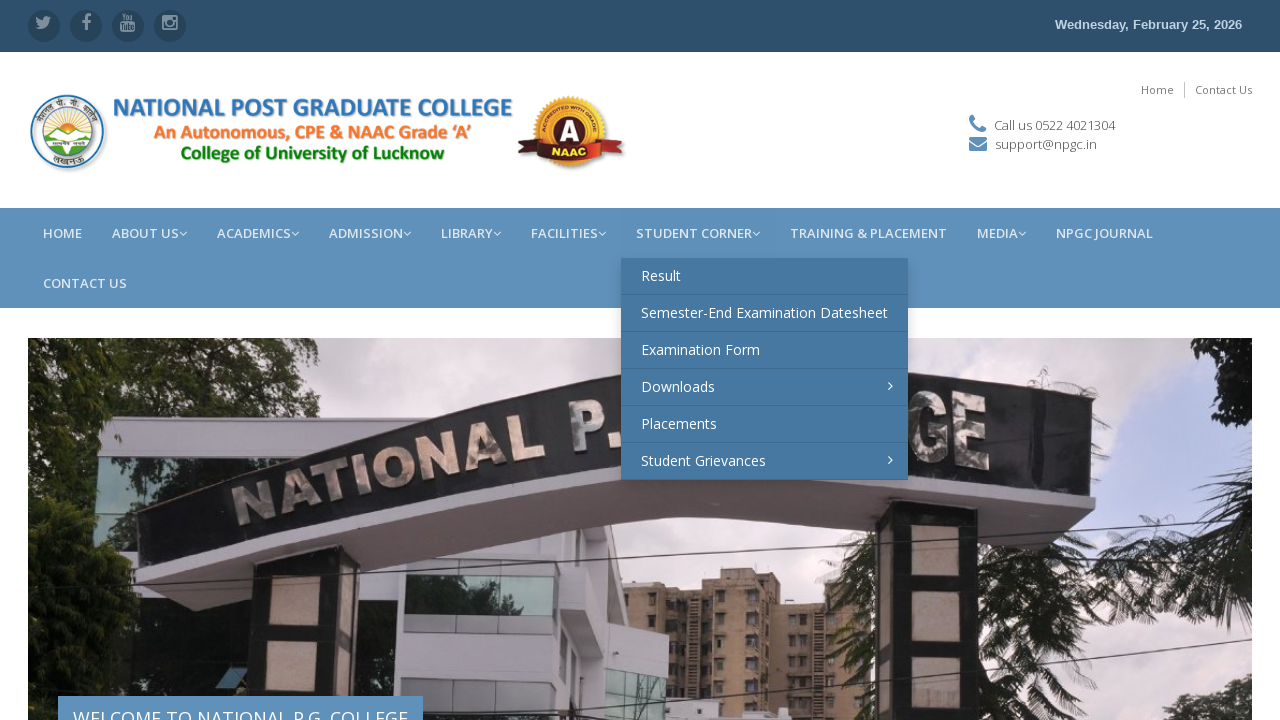

Hovered over Downloads submenu at (764, 388) on xpath=//*[@id='navbar-collapse']/ul/li[7]/ul/li[4]/a
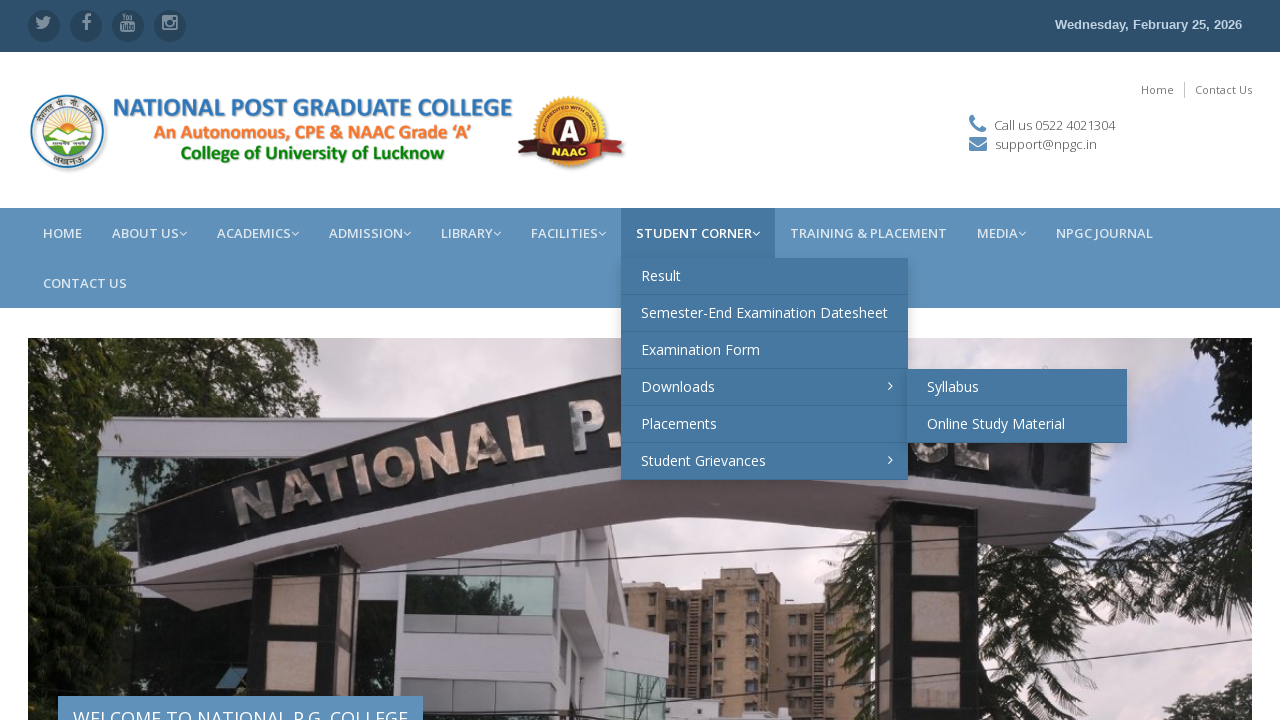

Clicked on Syllabus option at (1017, 388) on xpath=//*[@id='navbar-collapse']/ul/li[7]/ul/li[4]/ul/li[1]/a
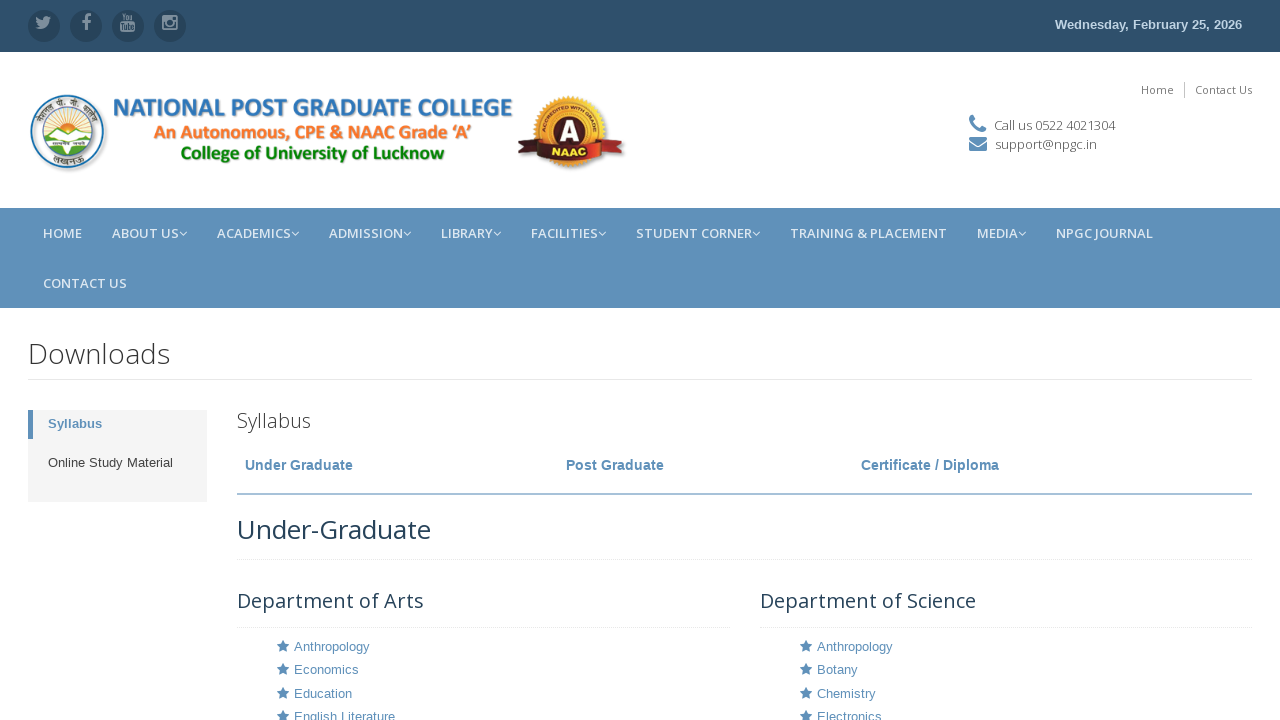

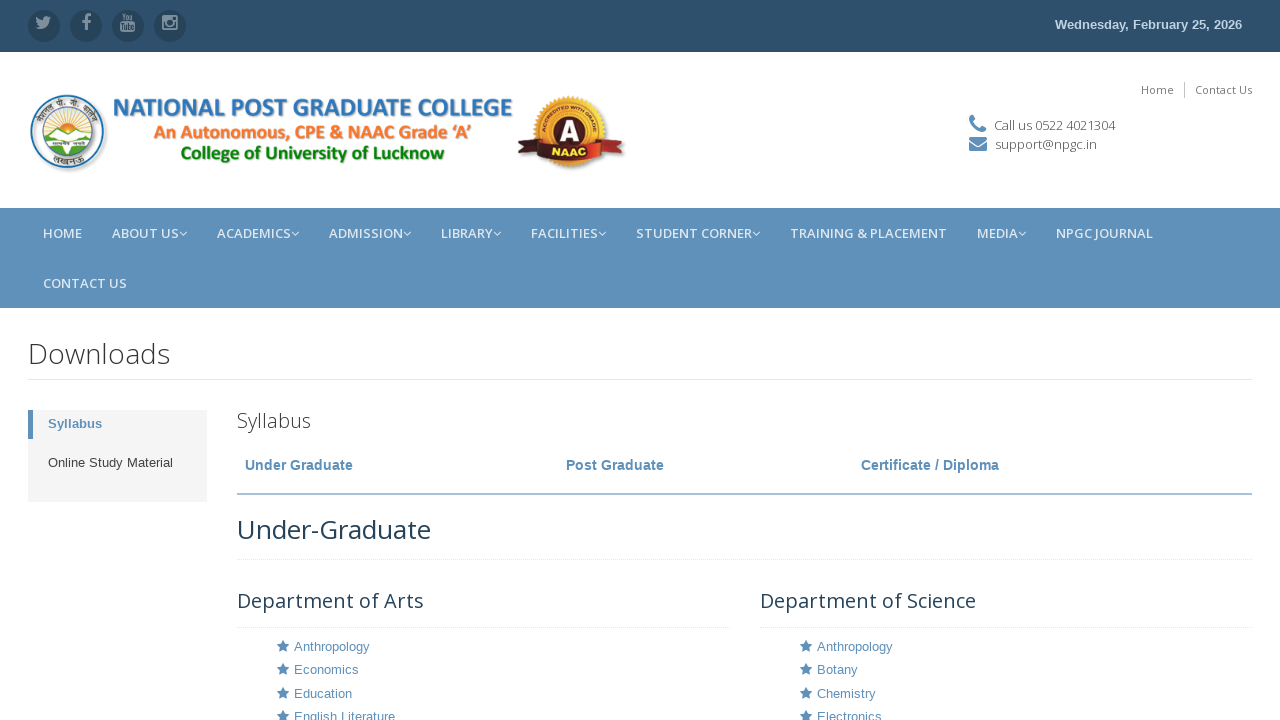